Tests the mortgage calculator on mlcalc.com by entering purchase price, down payment percentage, expanding advanced options, and selecting a start month from the dropdown.

Starting URL: https://www.mlcalc.com

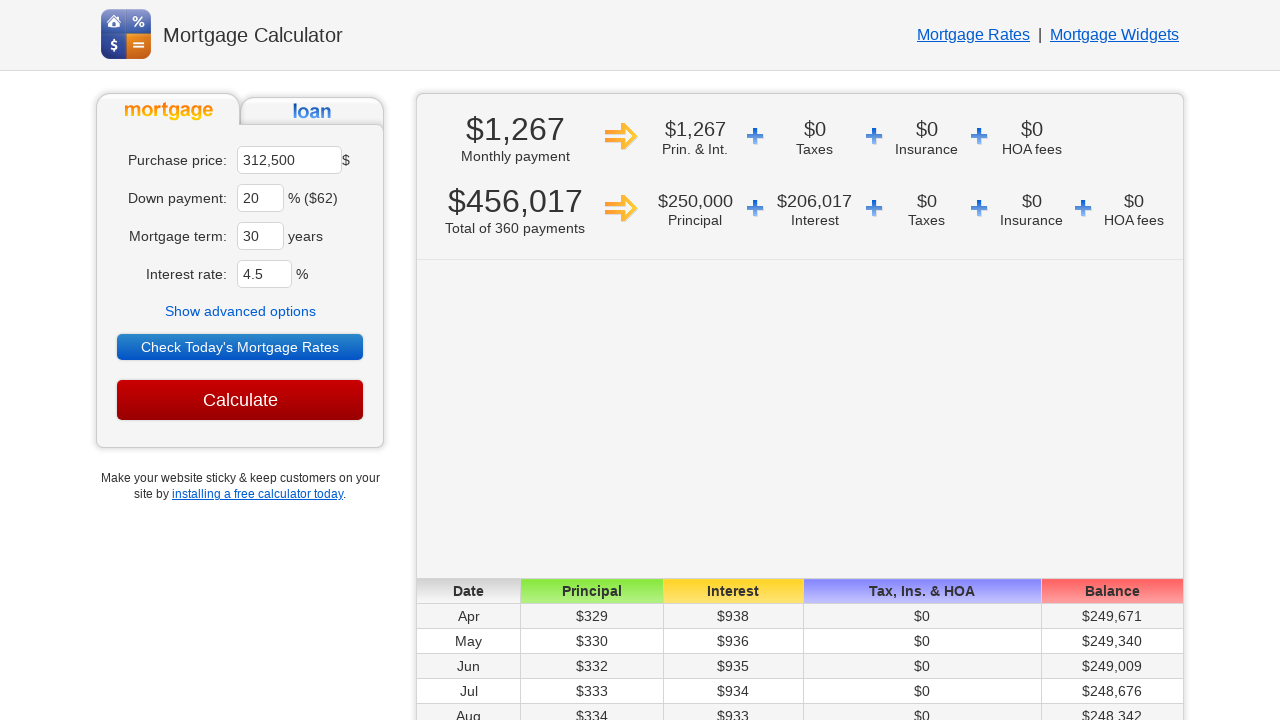

Page loaded (domcontentloaded)
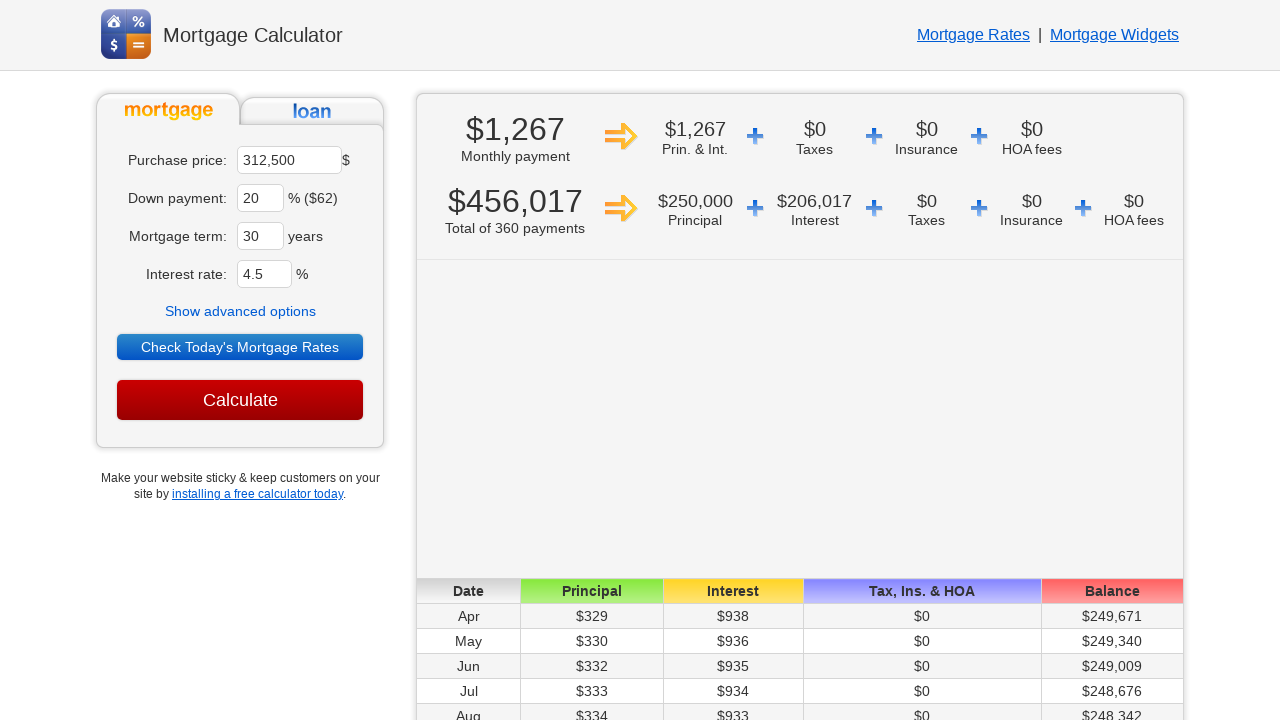

Located purchase price input field
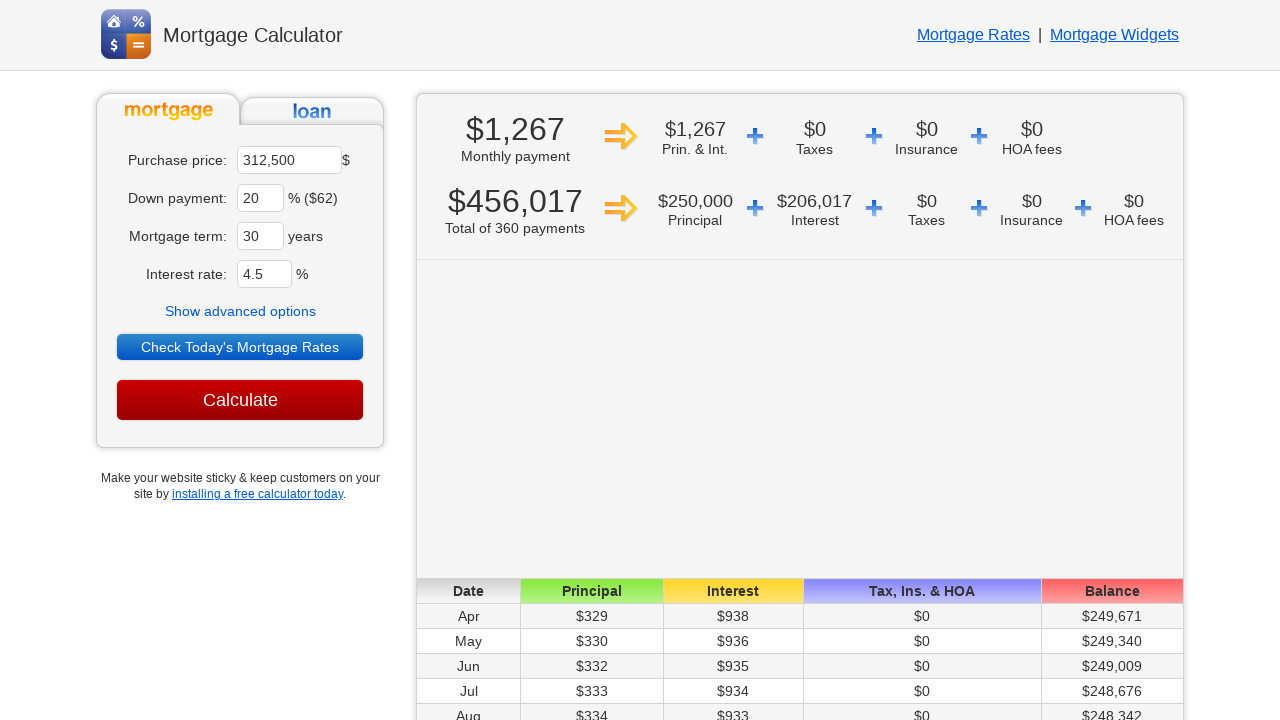

Cleared purchase price field on #ma
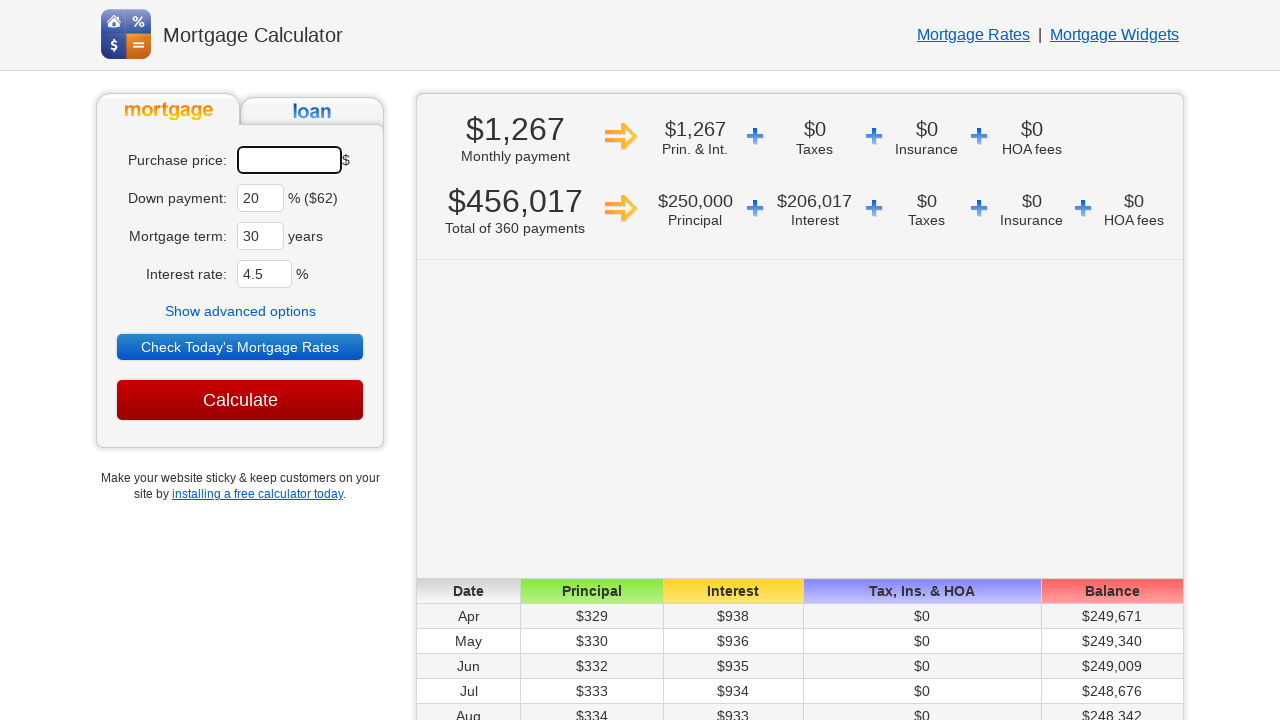

Entered purchase price of 350000 on #ma
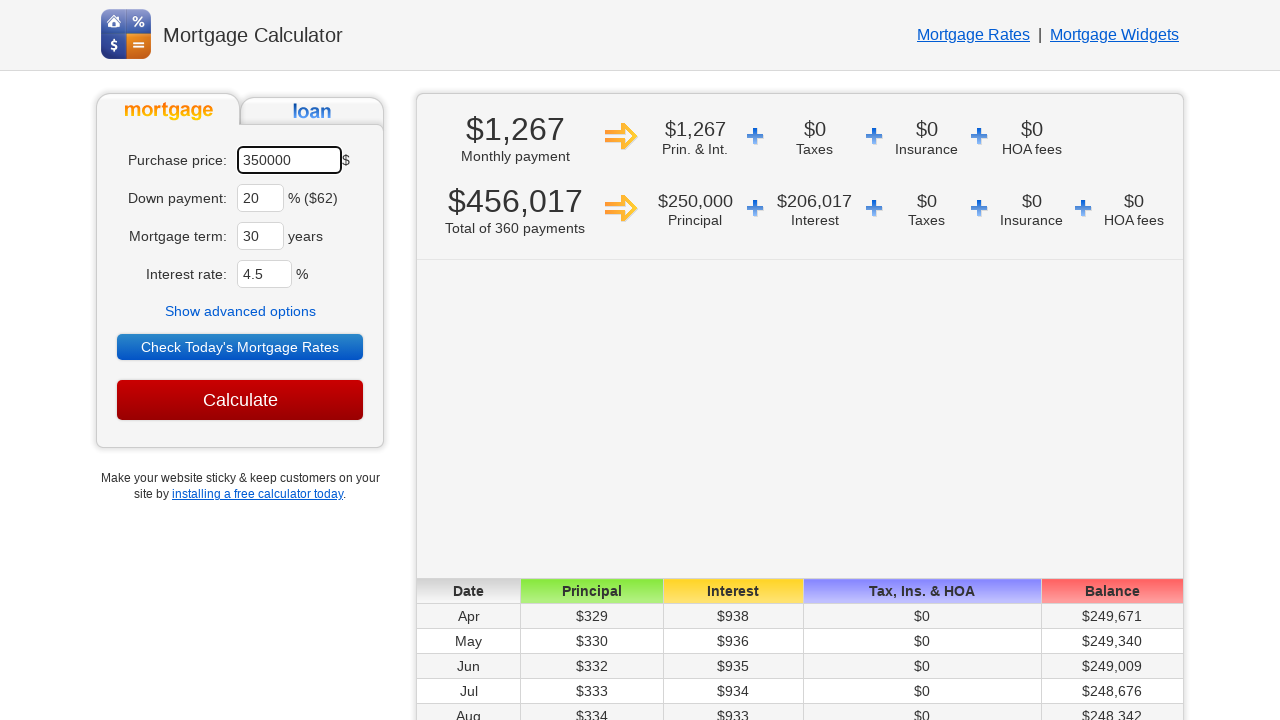

Located down payment percentage field
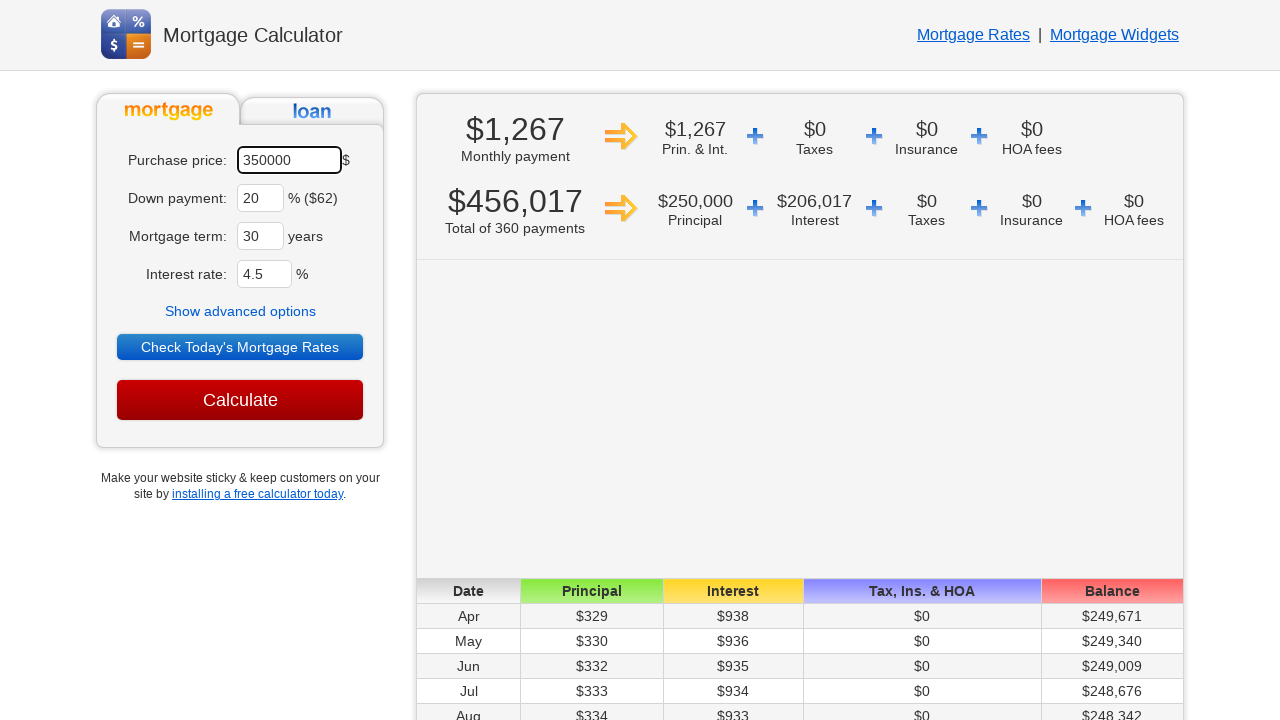

Cleared down payment percentage field on #dp
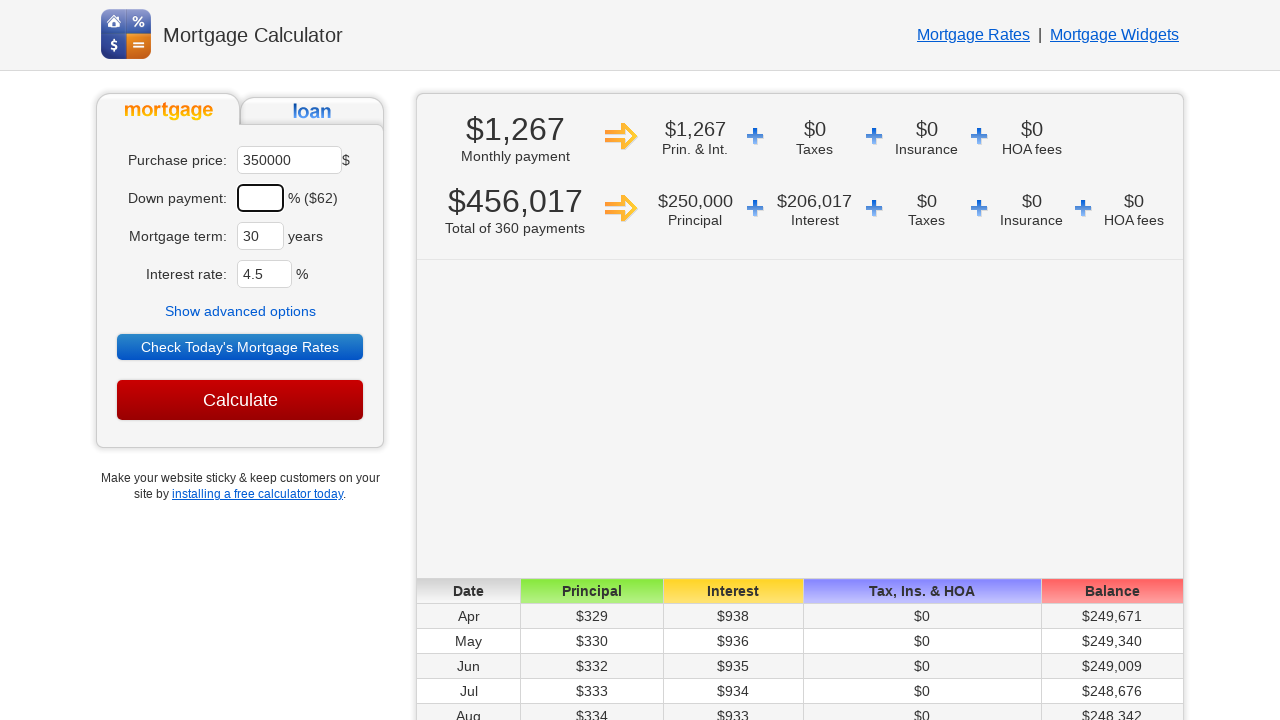

Entered down payment percentage of 10 on #dp
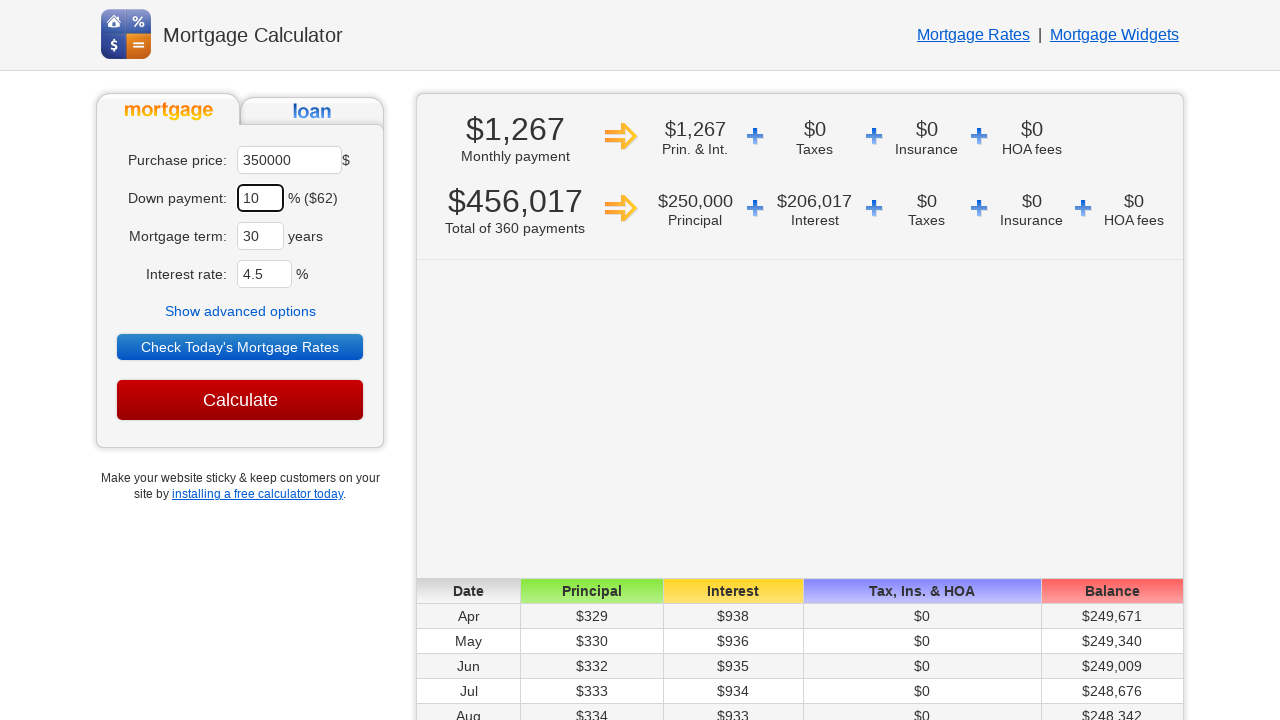

Clicked 'Show advanced options' button at (240, 311) on text=Show advanced options
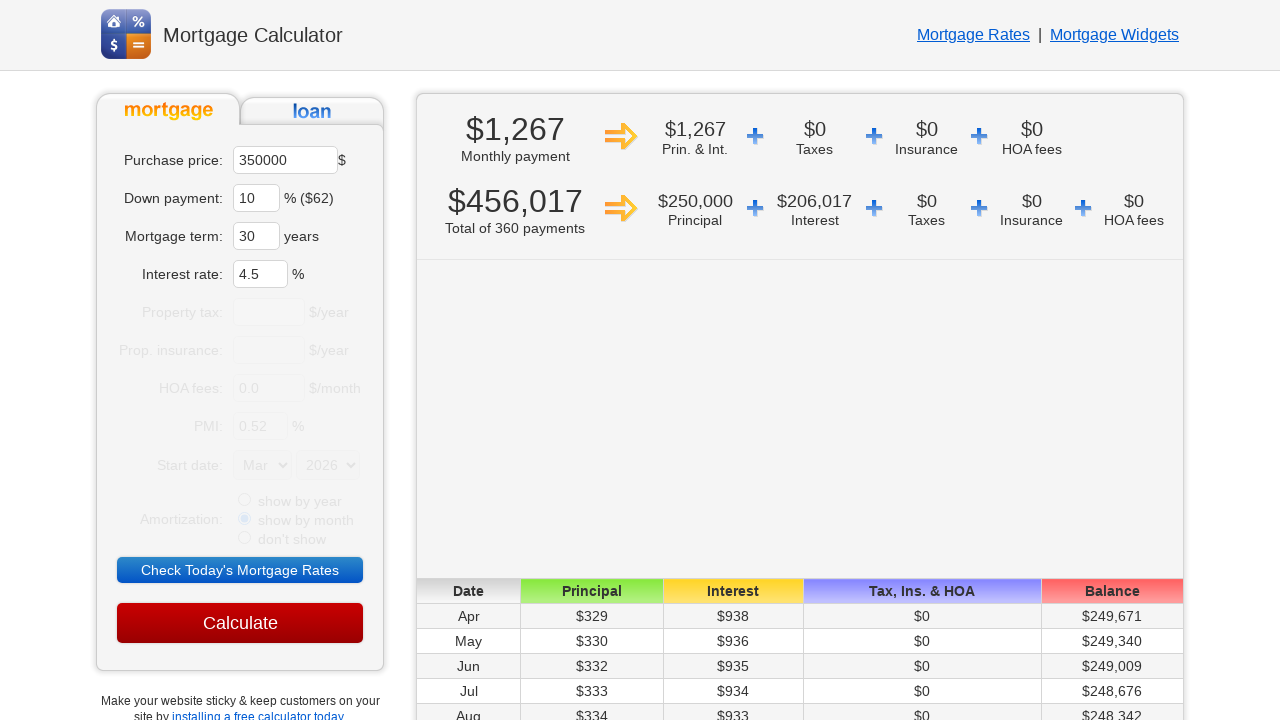

Advanced options expanded and start month dropdown became visible
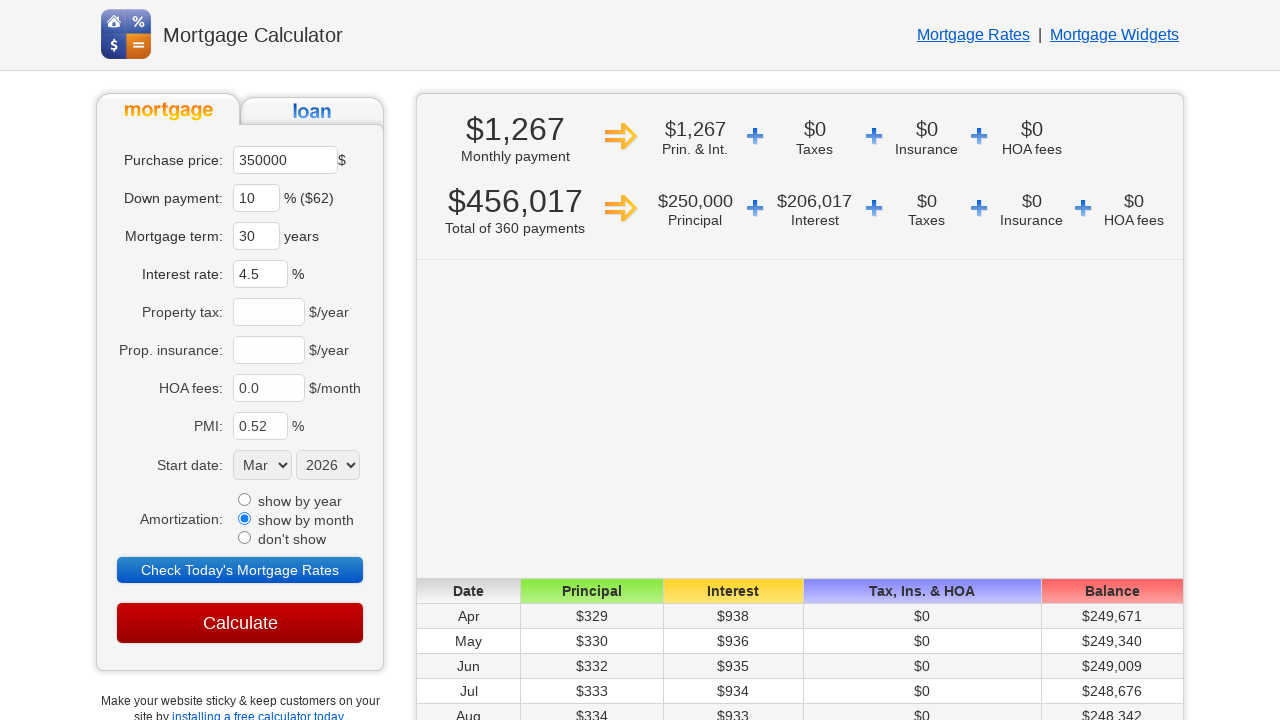

Selected 'Jun' from the start month dropdown on select[name='sm']
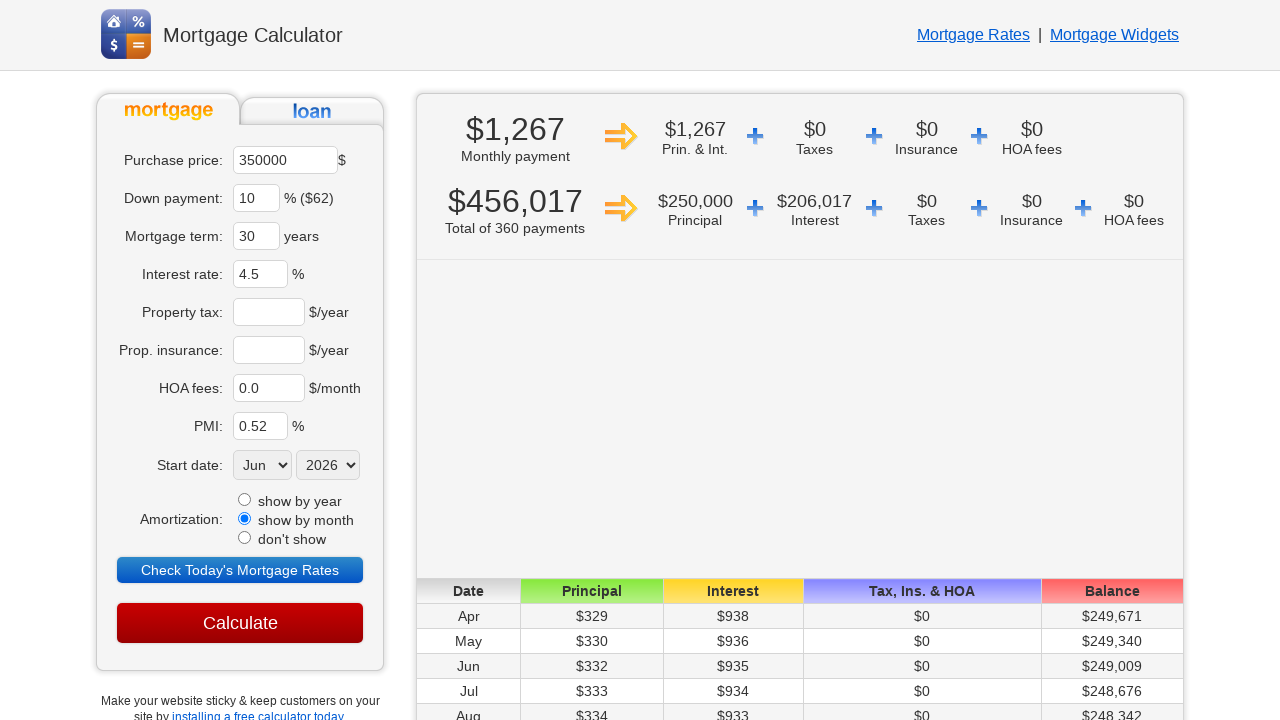

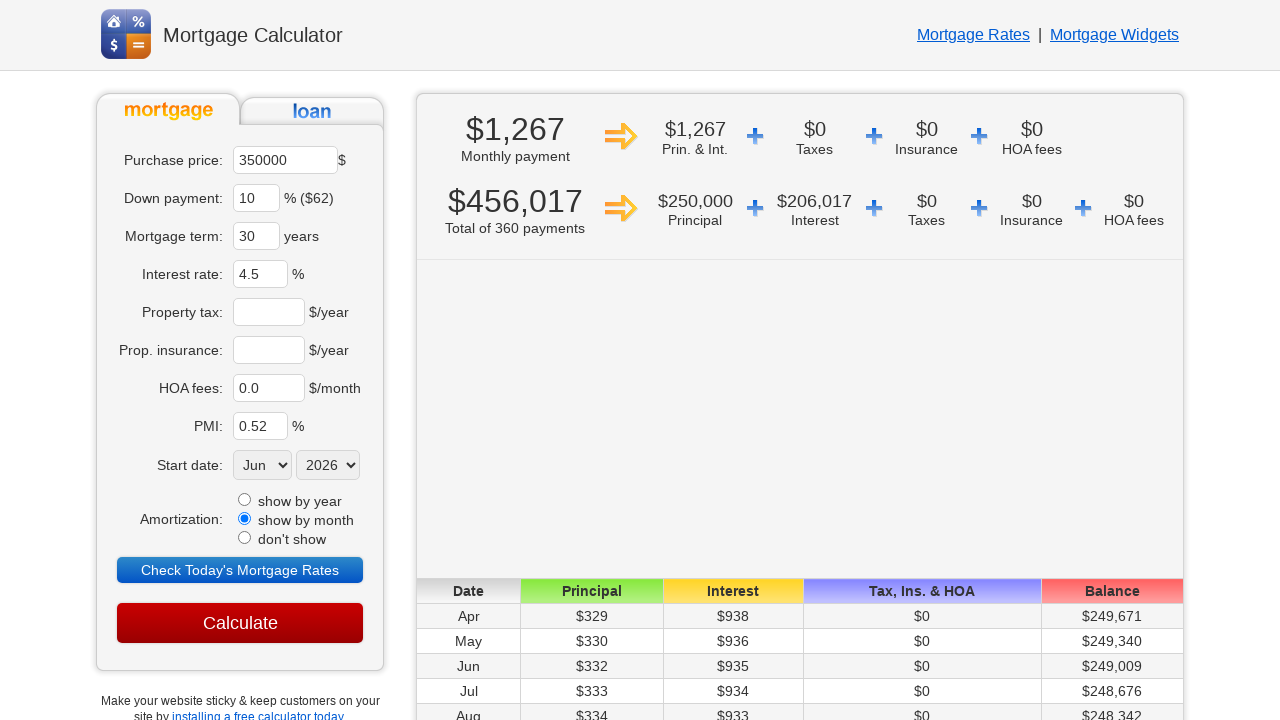